Tests JQuery UI custom dropdown by selecting different number options and verifying the selection

Starting URL: http://jqueryui.com/resources/demos/selectmenu/default.html

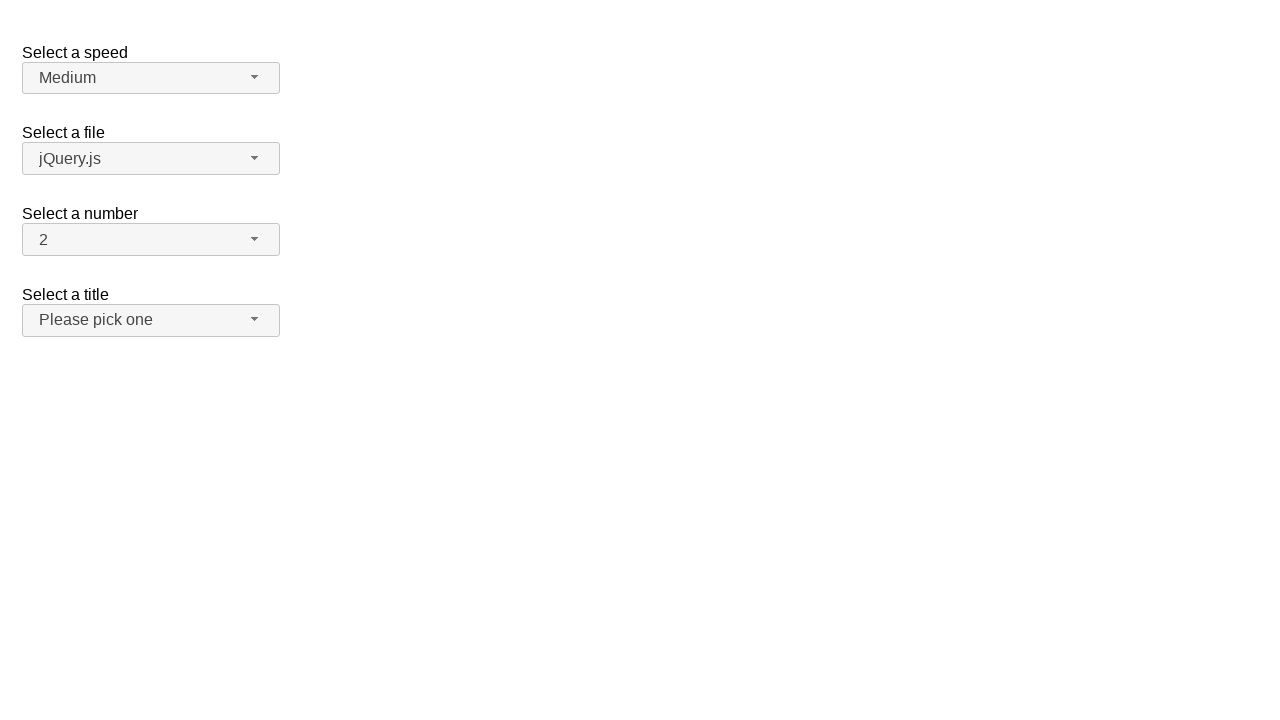

Clicked number dropdown button to open menu at (151, 240) on xpath=//span[@id='number-button']
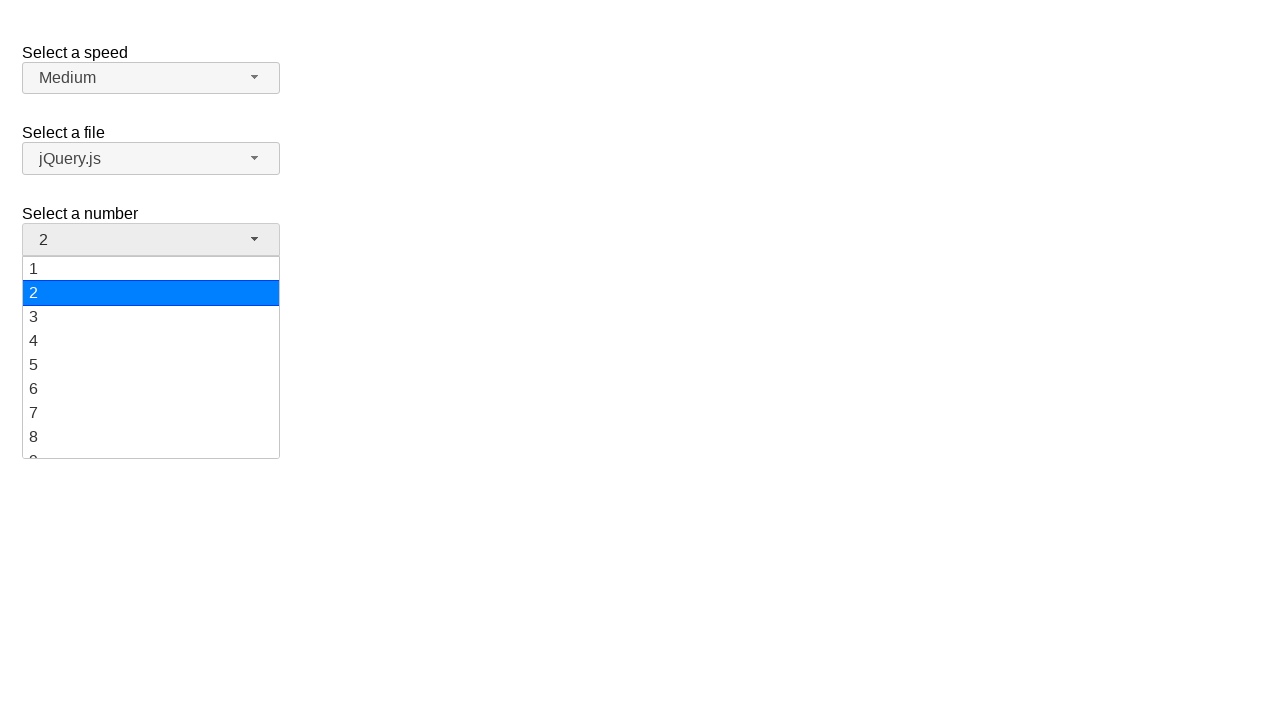

Dropdown menu loaded and is ready
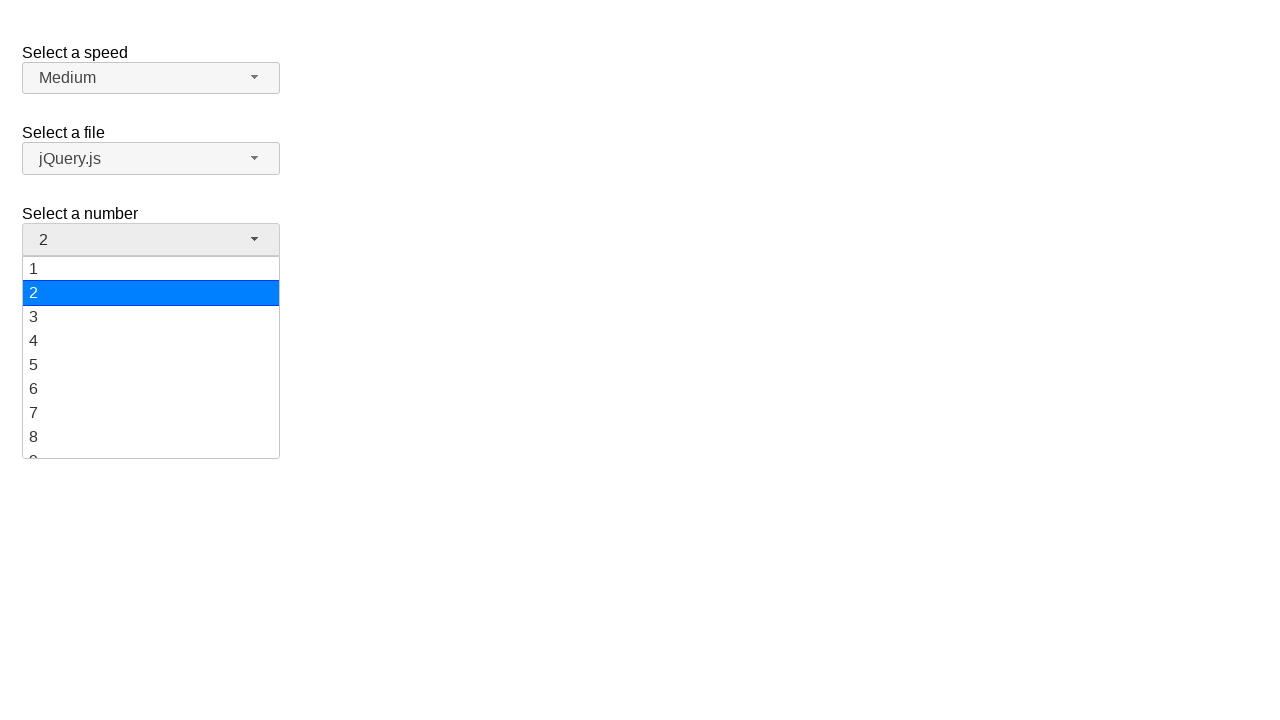

Selected option '18' from the dropdown at (151, 421) on xpath=//ul[@id='number-menu']//div[text()='18']
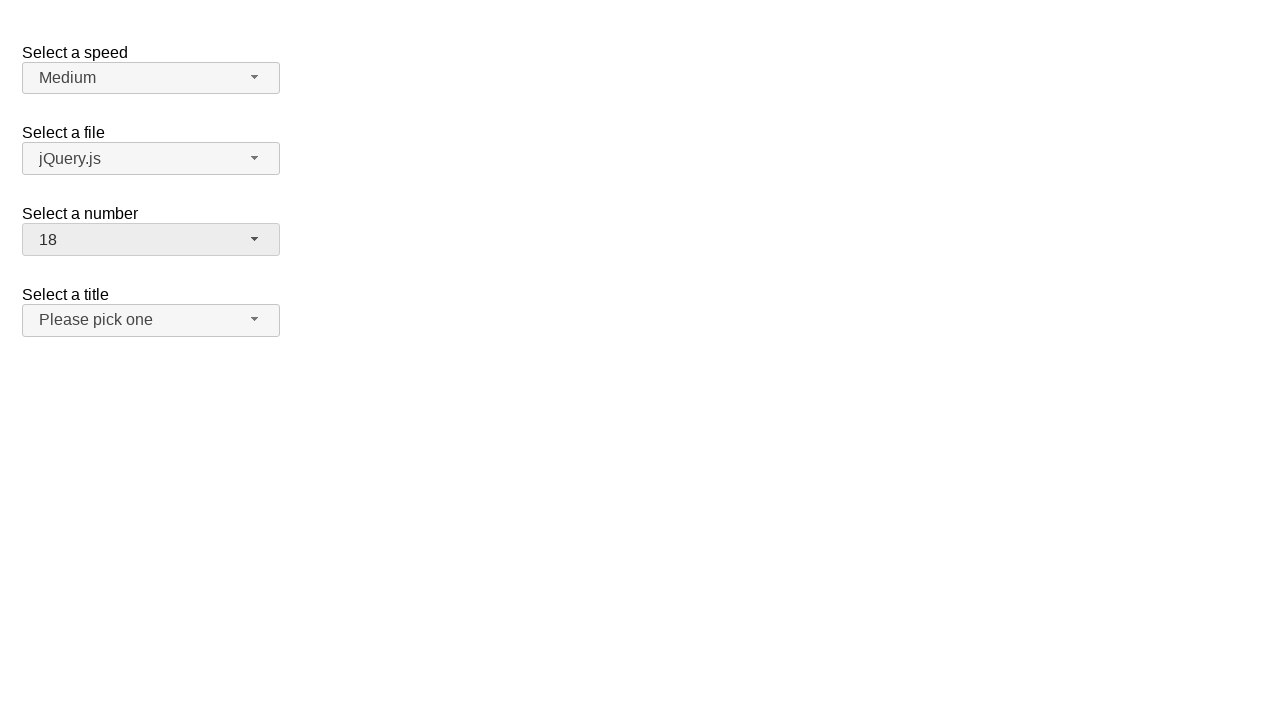

Clicked number dropdown button to open menu again at (151, 240) on xpath=//span[@id='number-button']
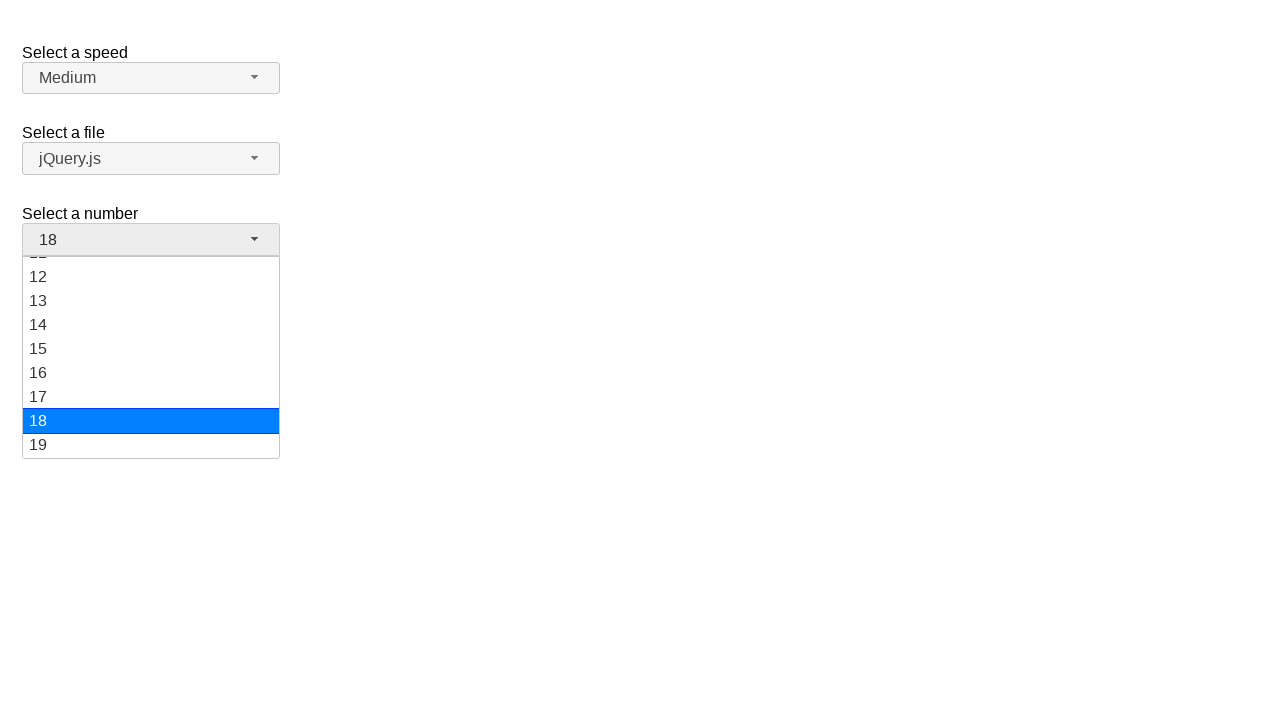

Dropdown menu loaded
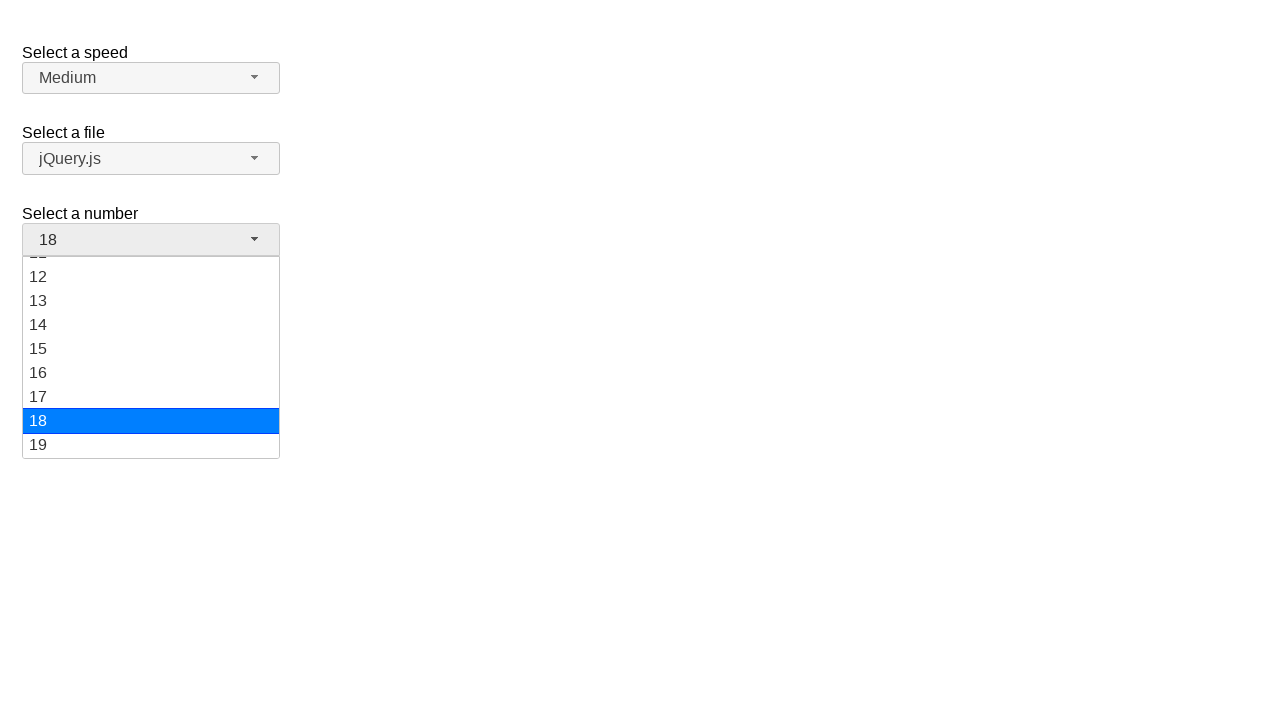

Selected option '5' from the dropdown at (151, 357) on xpath=//ul[@id='number-menu']//div[text()='5']
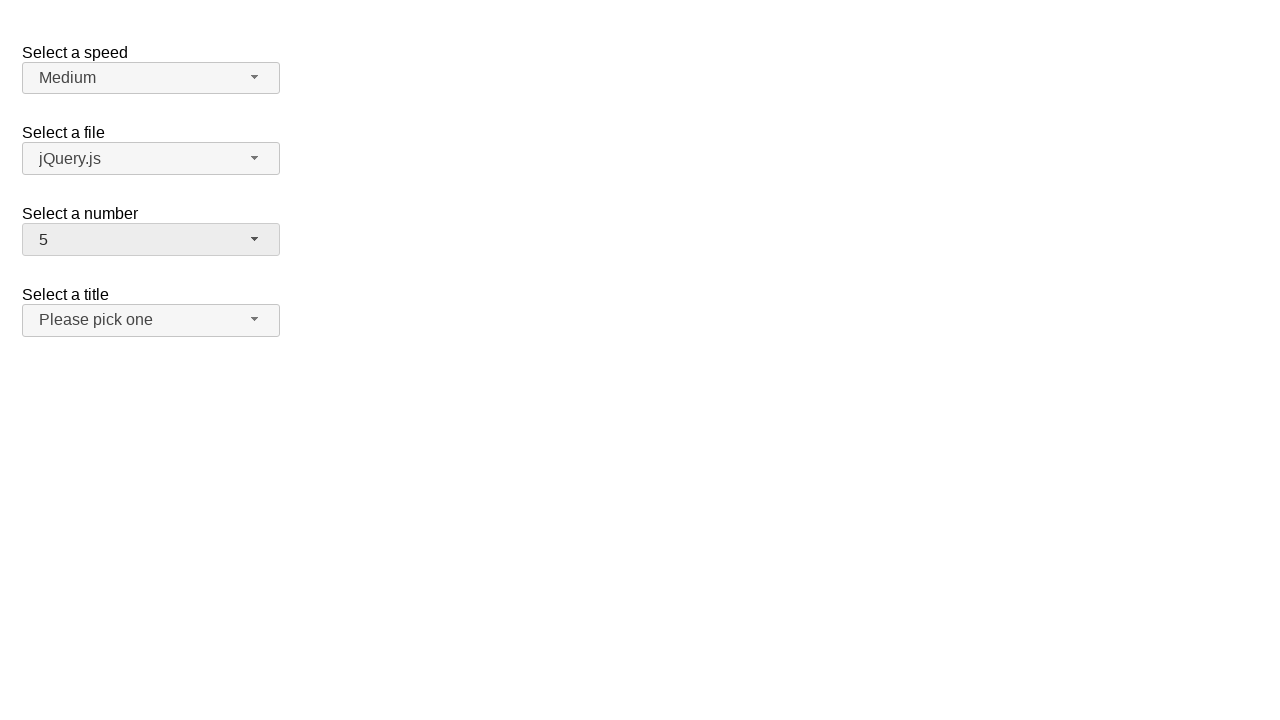

Clicked number dropdown button to open menu once more at (151, 240) on xpath=//span[@id='number-button']
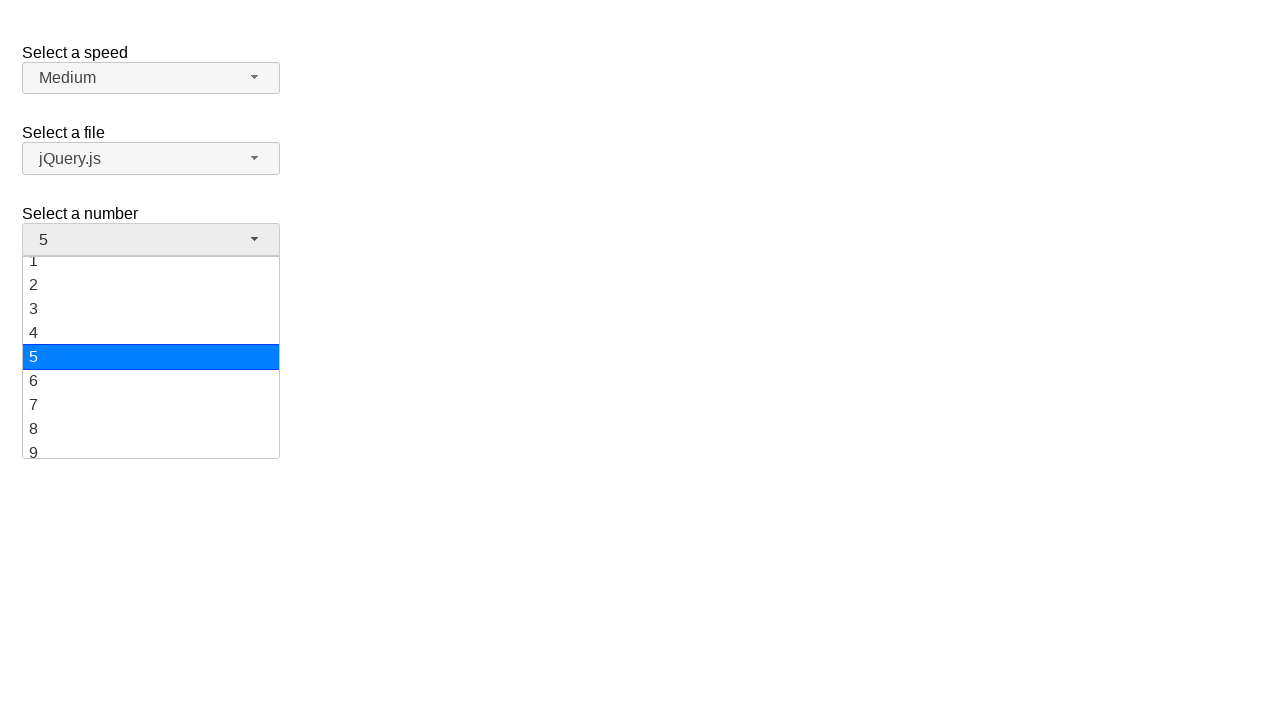

Dropdown menu loaded
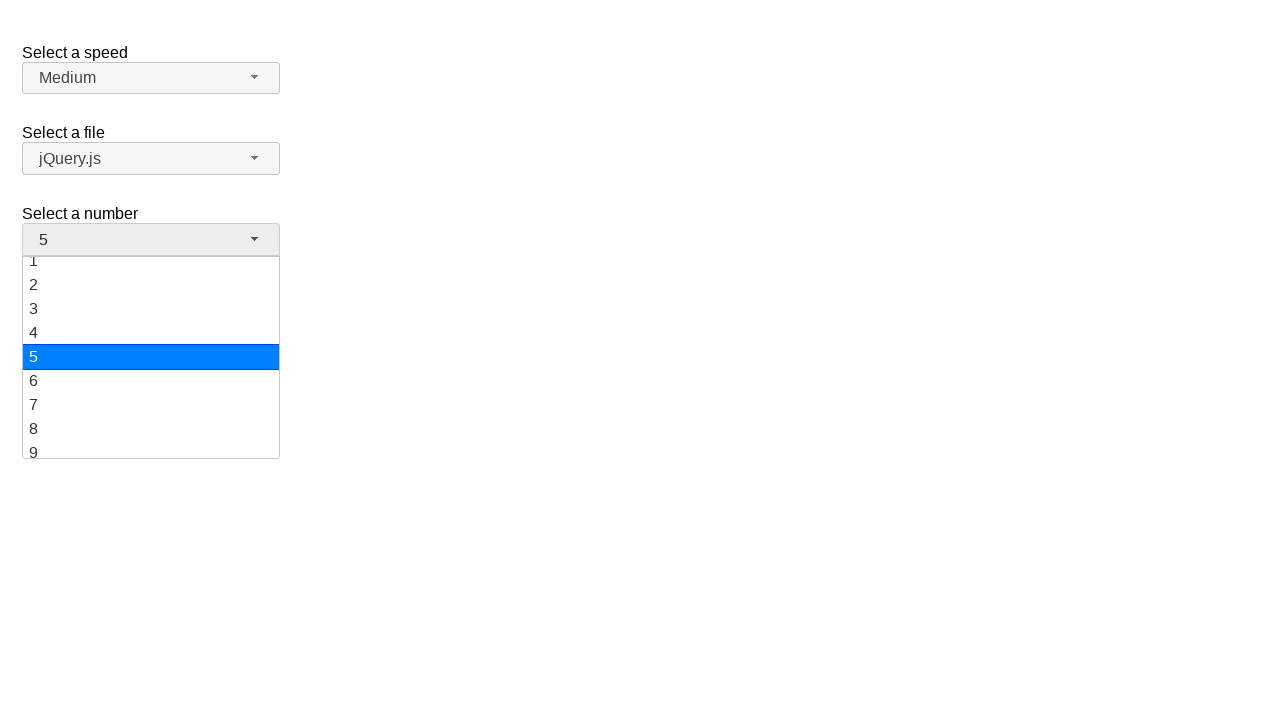

Selected option '19' from the dropdown at (151, 445) on xpath=//ul[@id='number-menu']//div[text()='19']
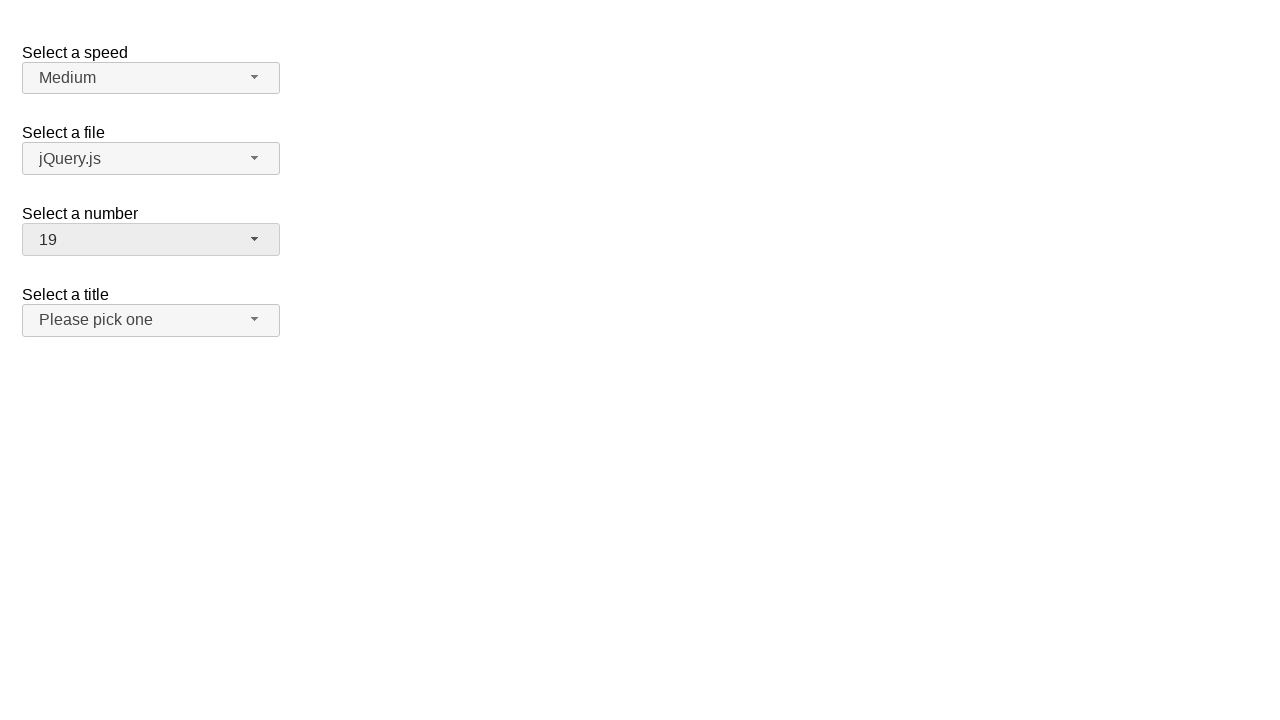

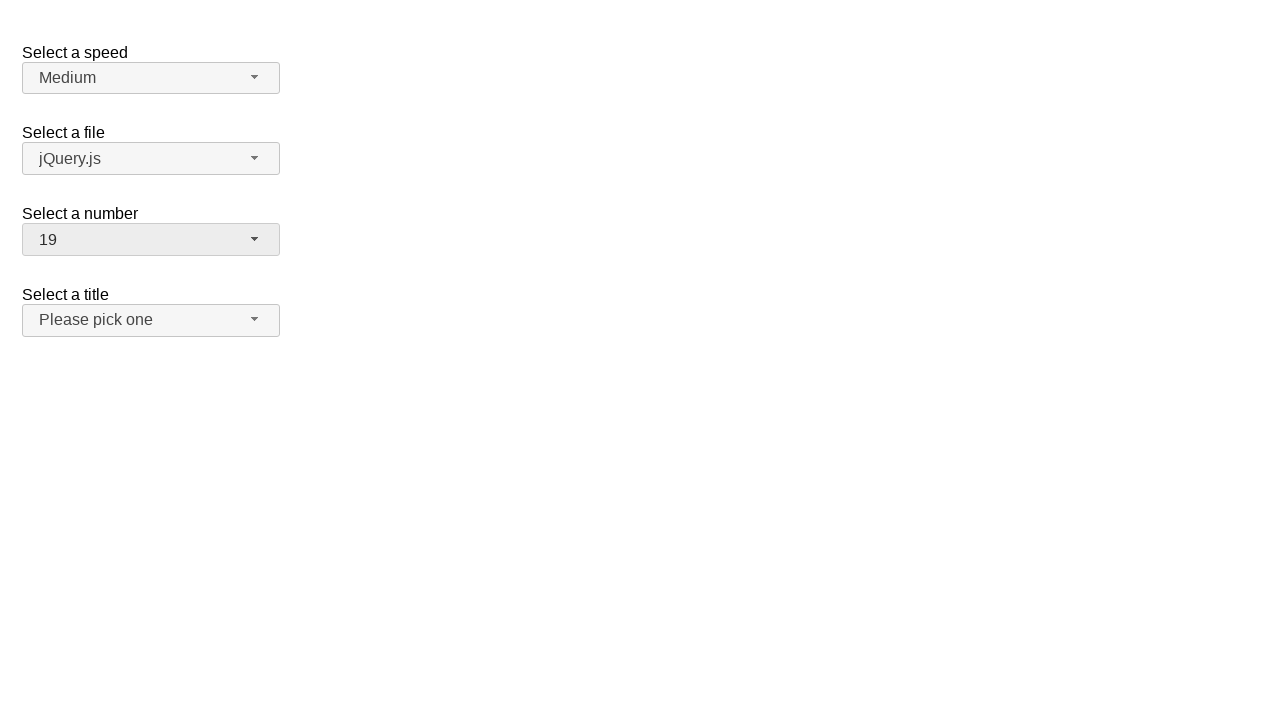